Navigates to the NextBase CRM login page and waits for it to load

Starting URL: https://login1.nextbasecrm.com

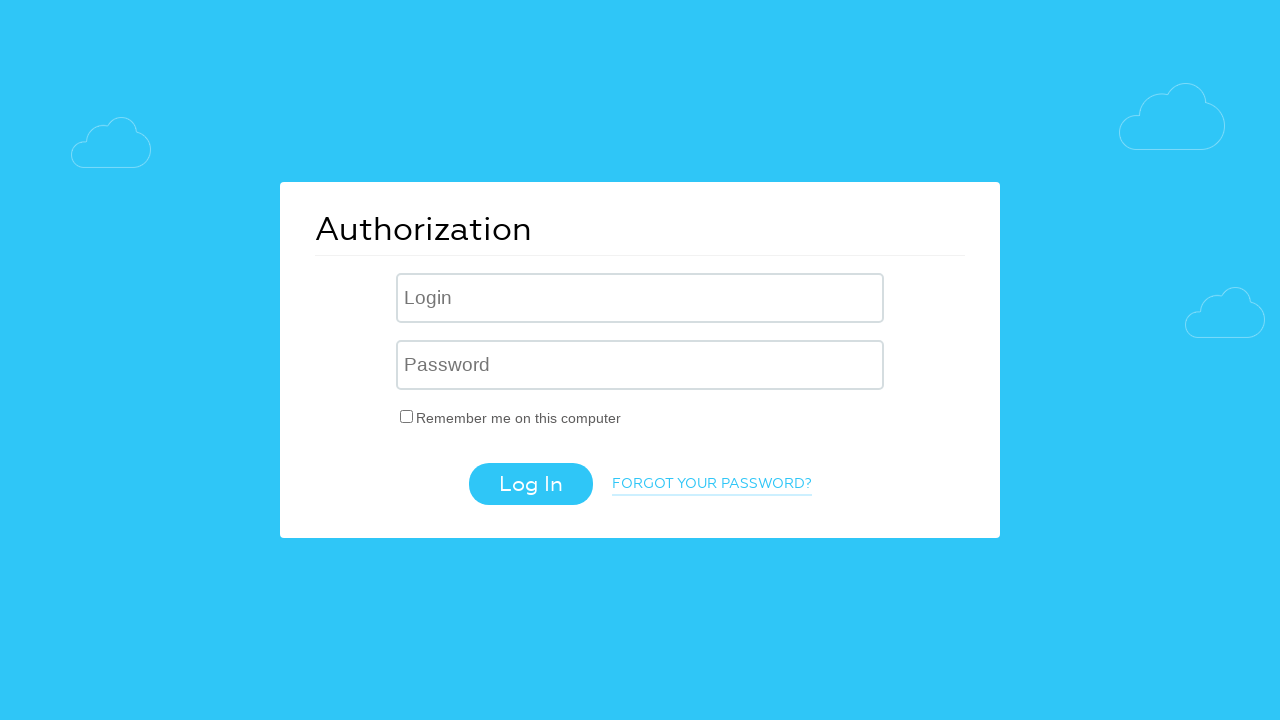

Waited for NextBase CRM login page to load (domcontentloaded state)
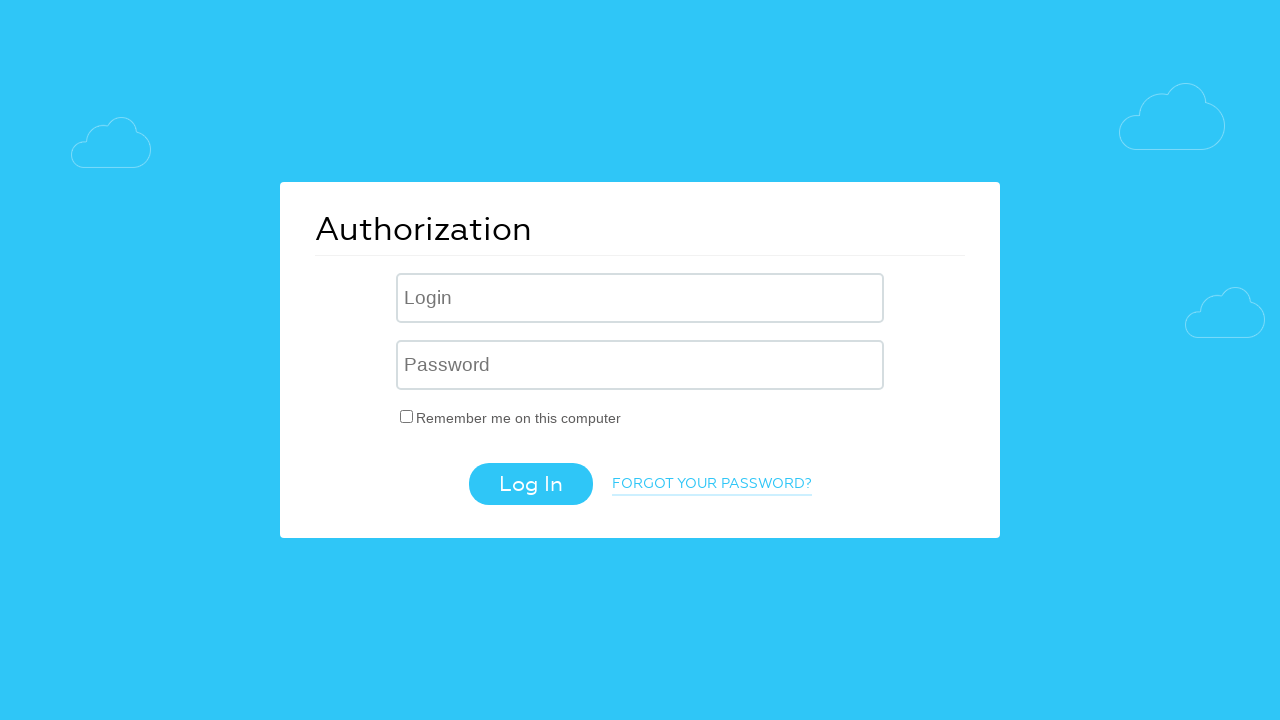

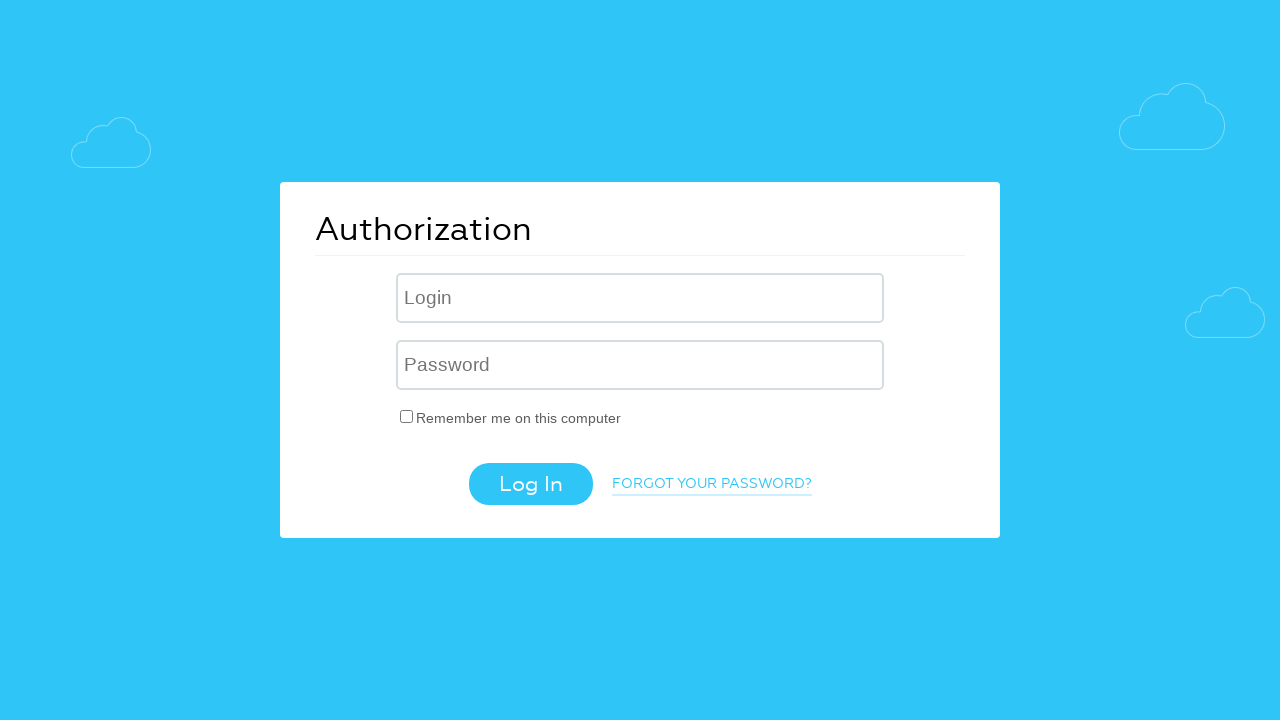